Tests the check() method by navigating to the Checkboxes page and checking a checkbox element

Starting URL: https://practice.cydeo.com/

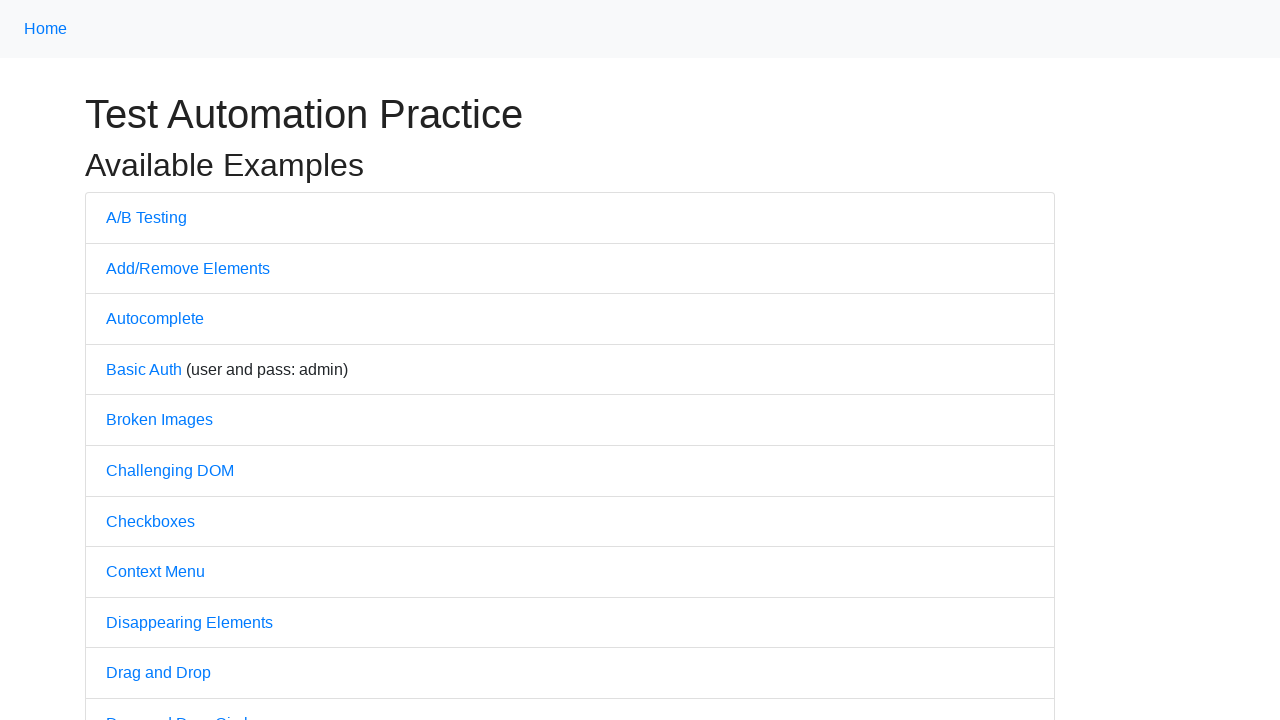

Clicked on Checkboxes link to navigate to the Checkboxes page at (150, 521) on text='Checkboxes'
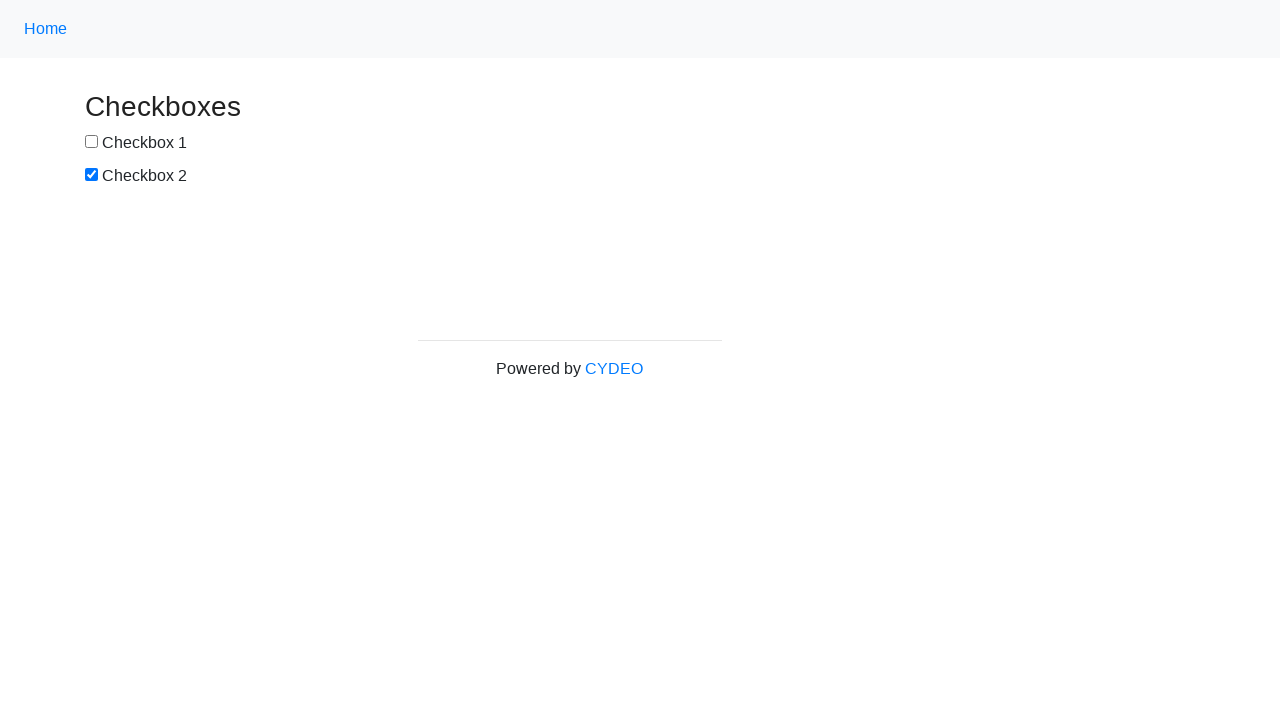

Checked the first checkbox element using check() method at (92, 142) on #box1
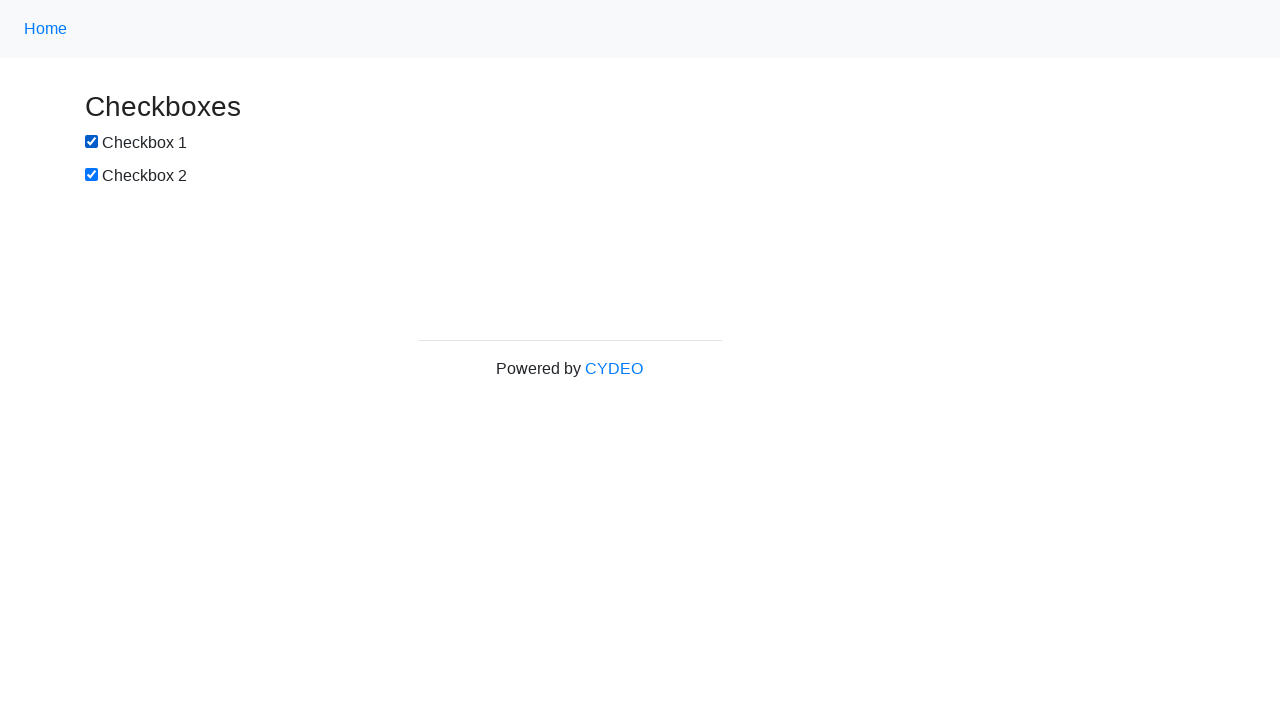

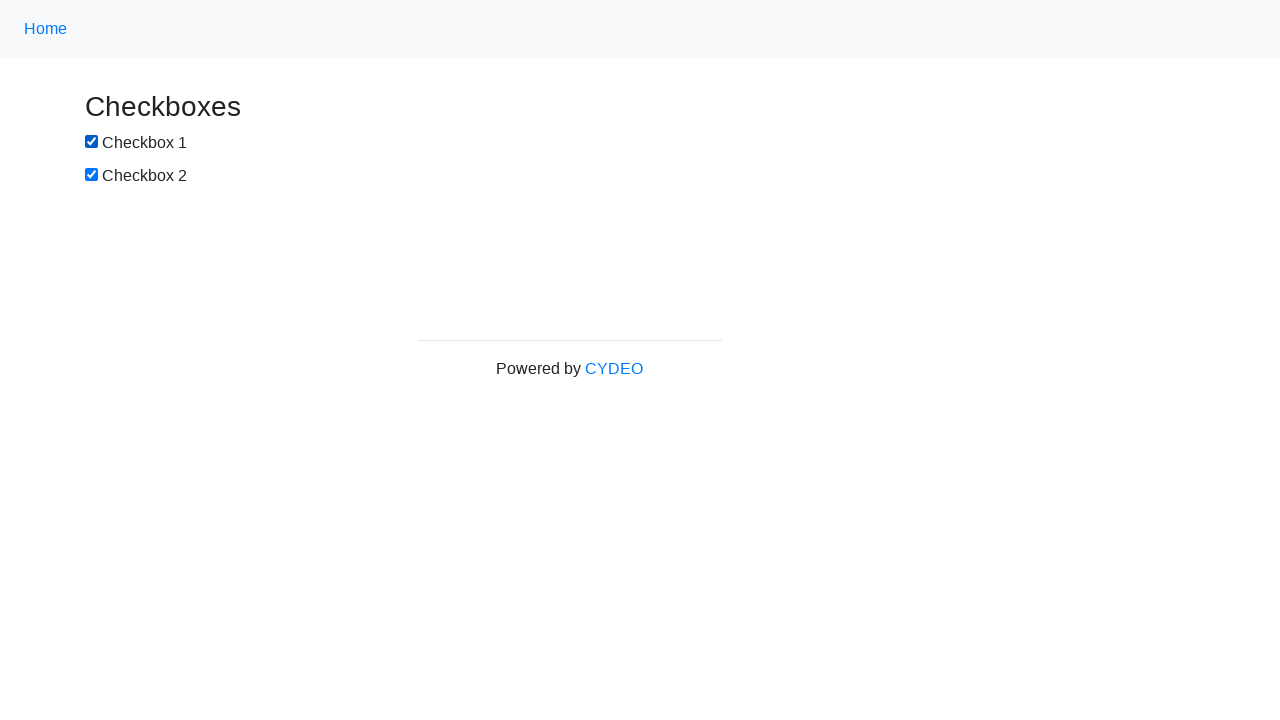